Tests the search functionality on python.org by entering "pycon" in the search box and submitting the search form

Starting URL: http://www.python.org

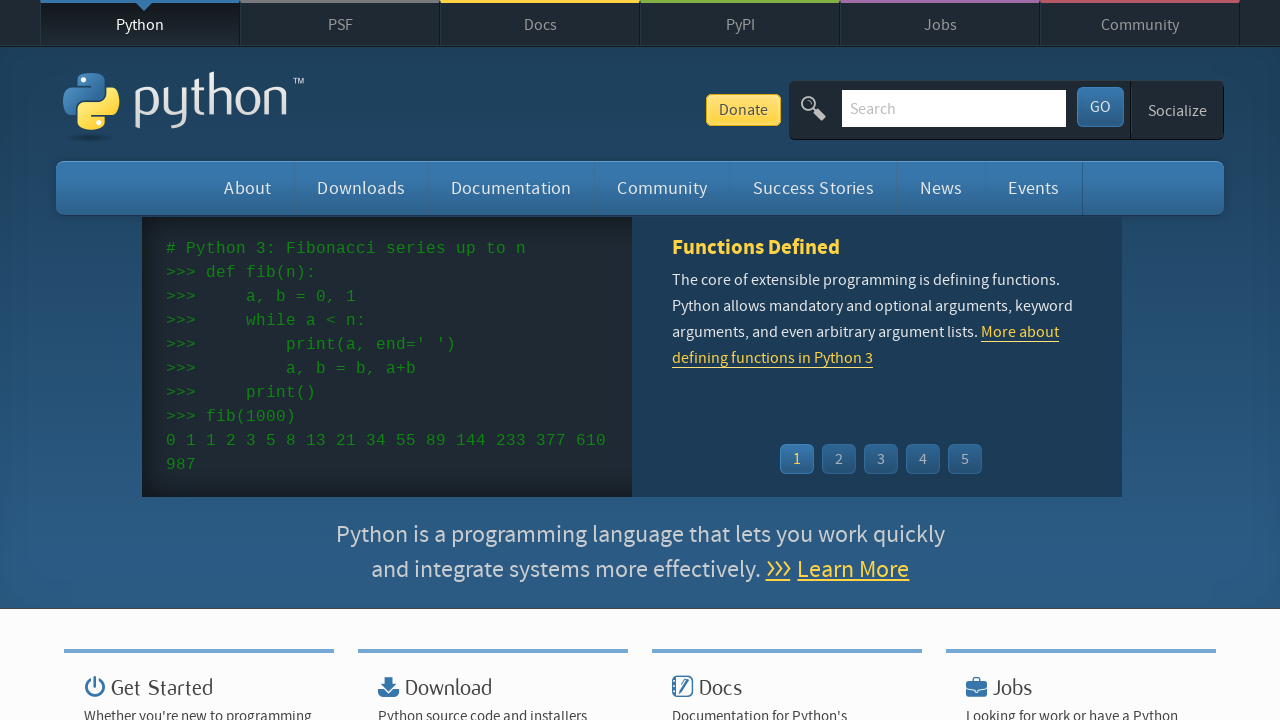

Cleared the search box on input[name='q']
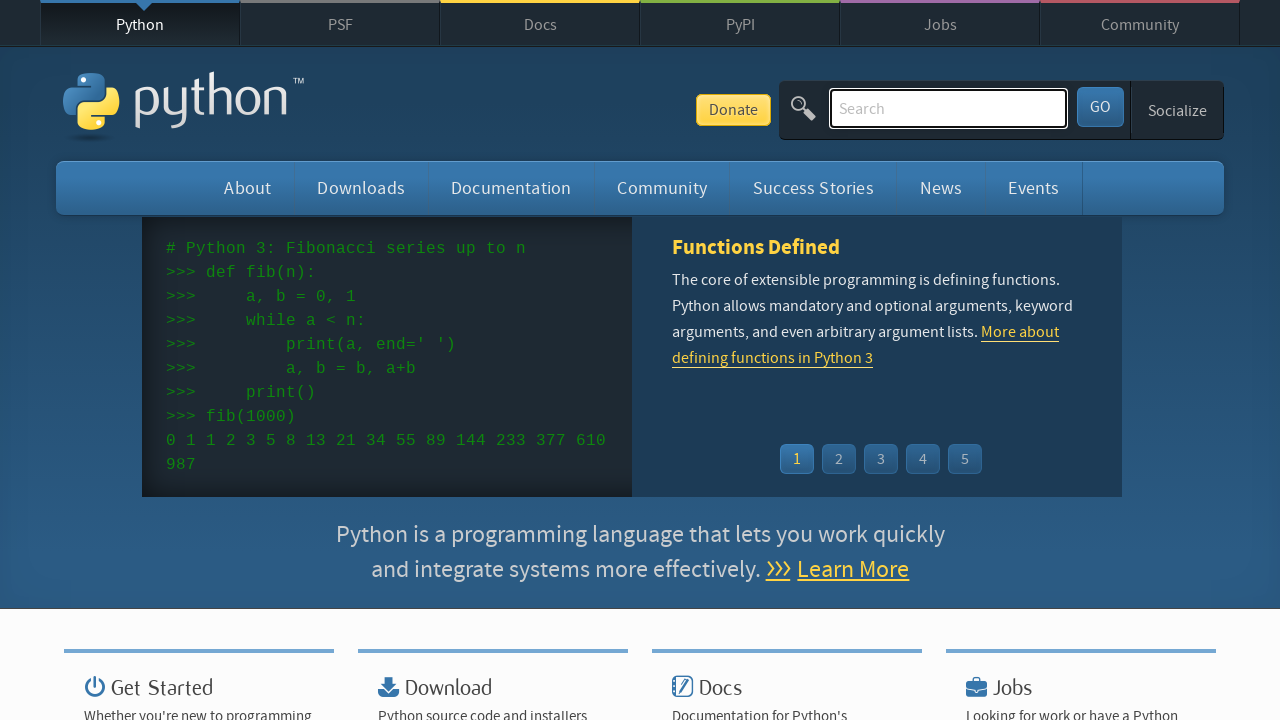

Entered 'pycon' in the search box on input[name='q']
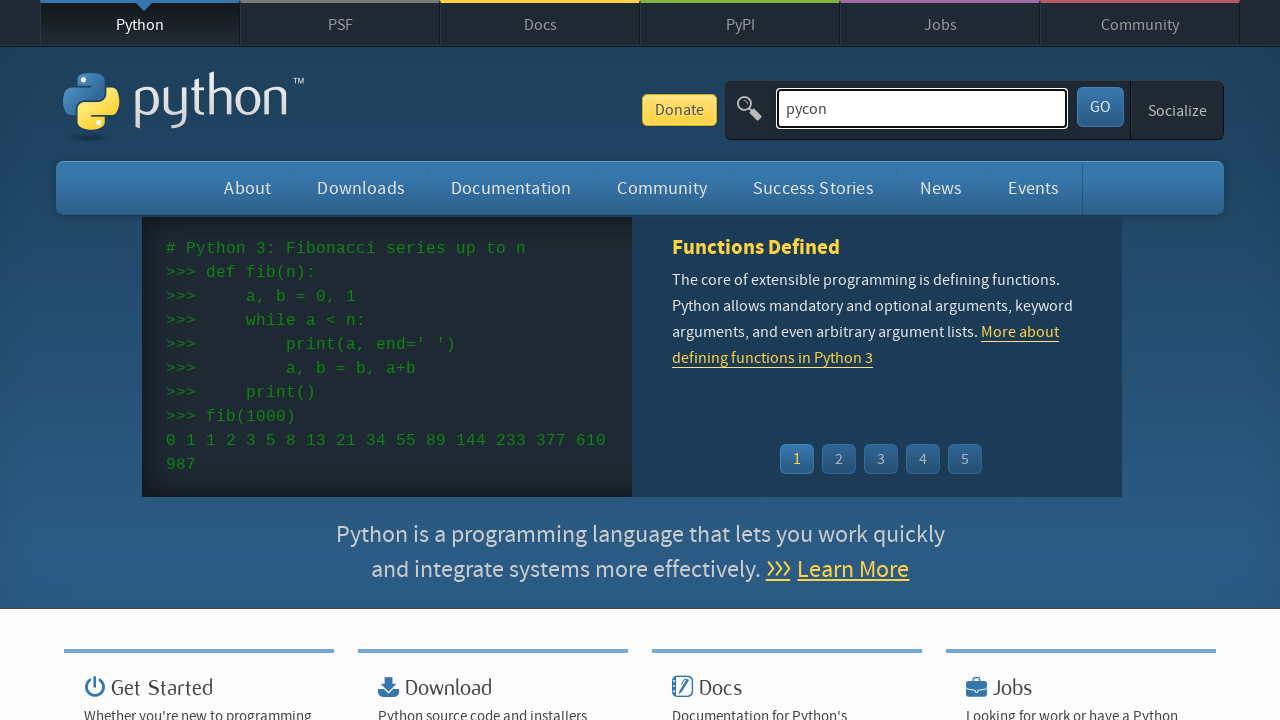

Pressed Enter to submit the search form on input[name='q']
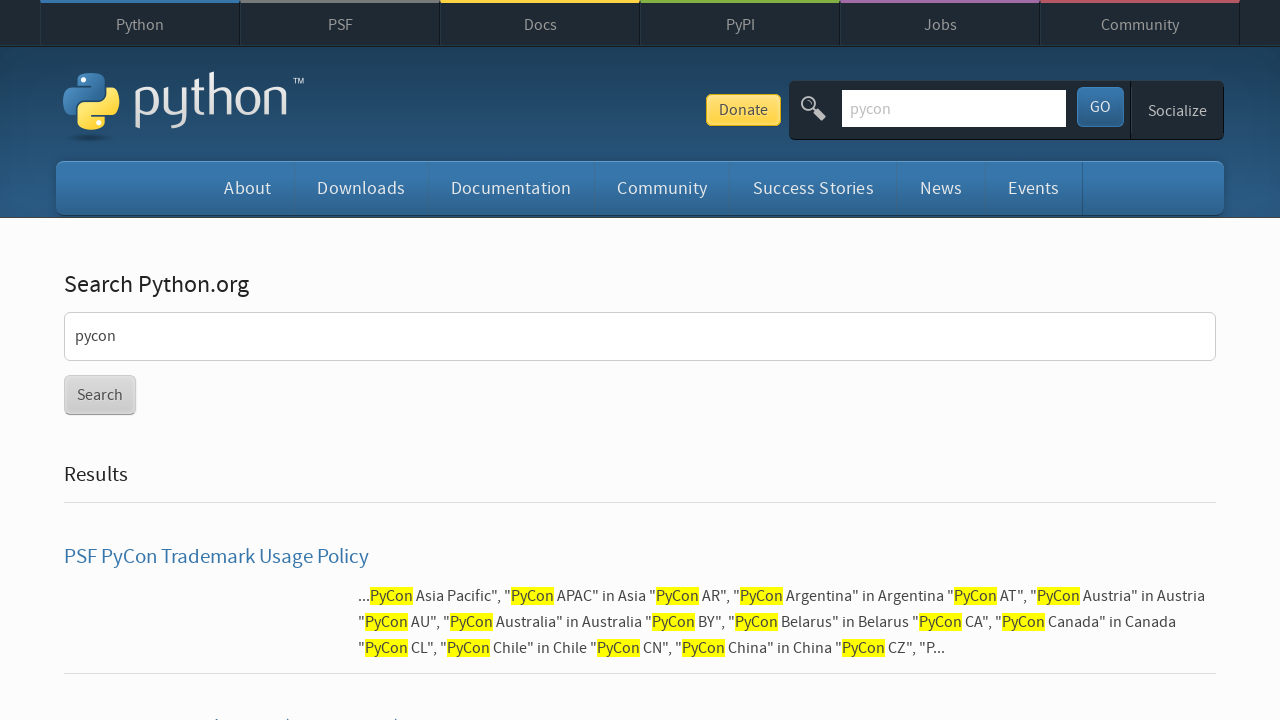

Search results page loaded successfully
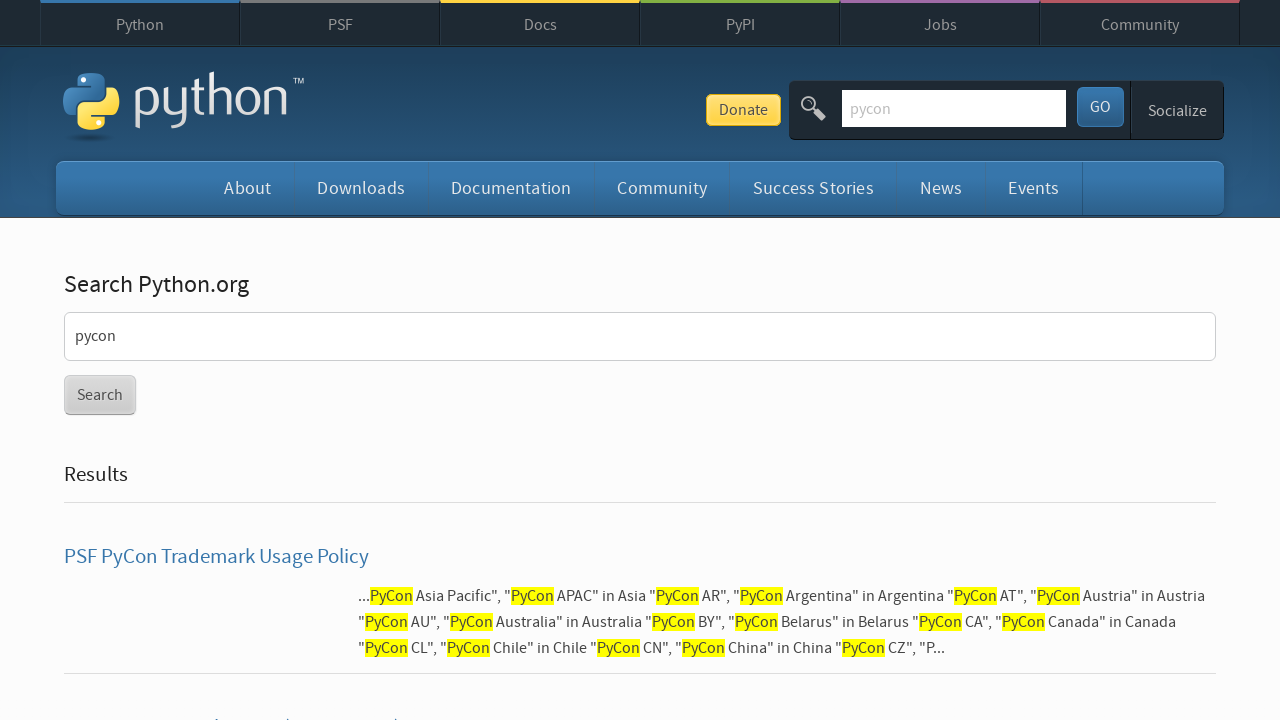

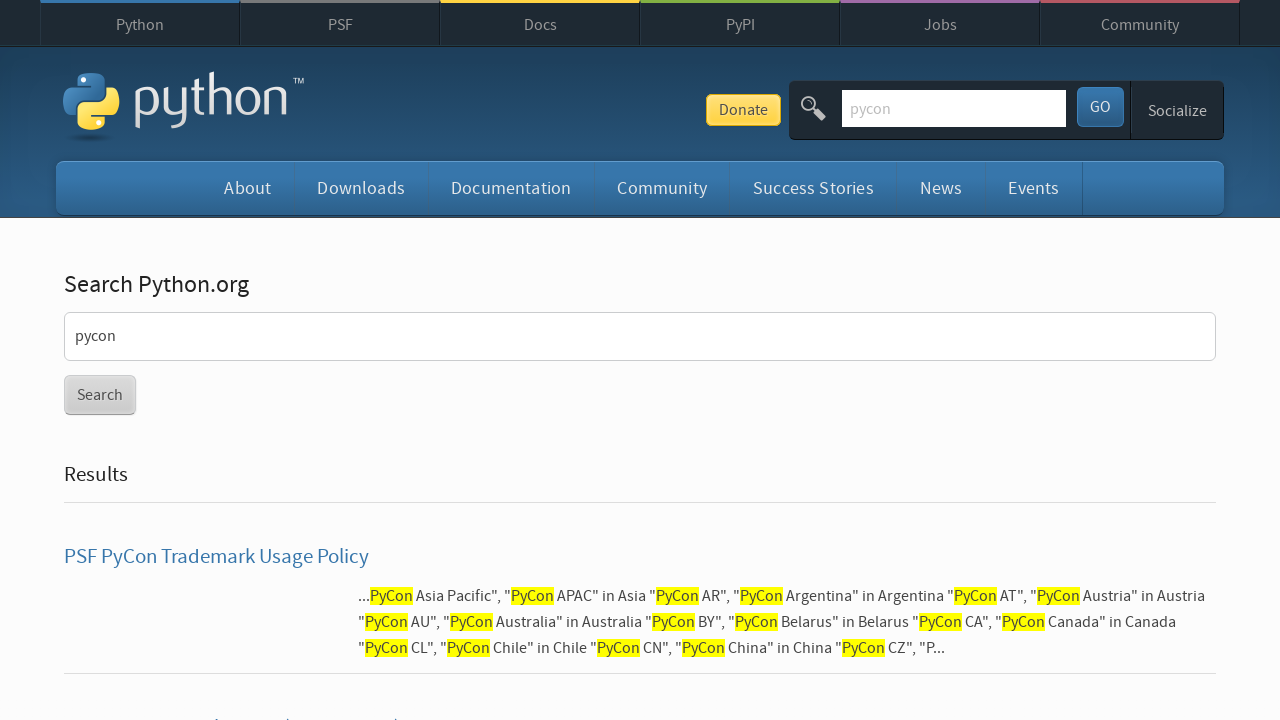